Tests the search filter functionality on a table by searching for "Rice" and verifying that filtered results match the search term

Starting URL: https://rahulshettyacademy.com/seleniumPractise/#/offers

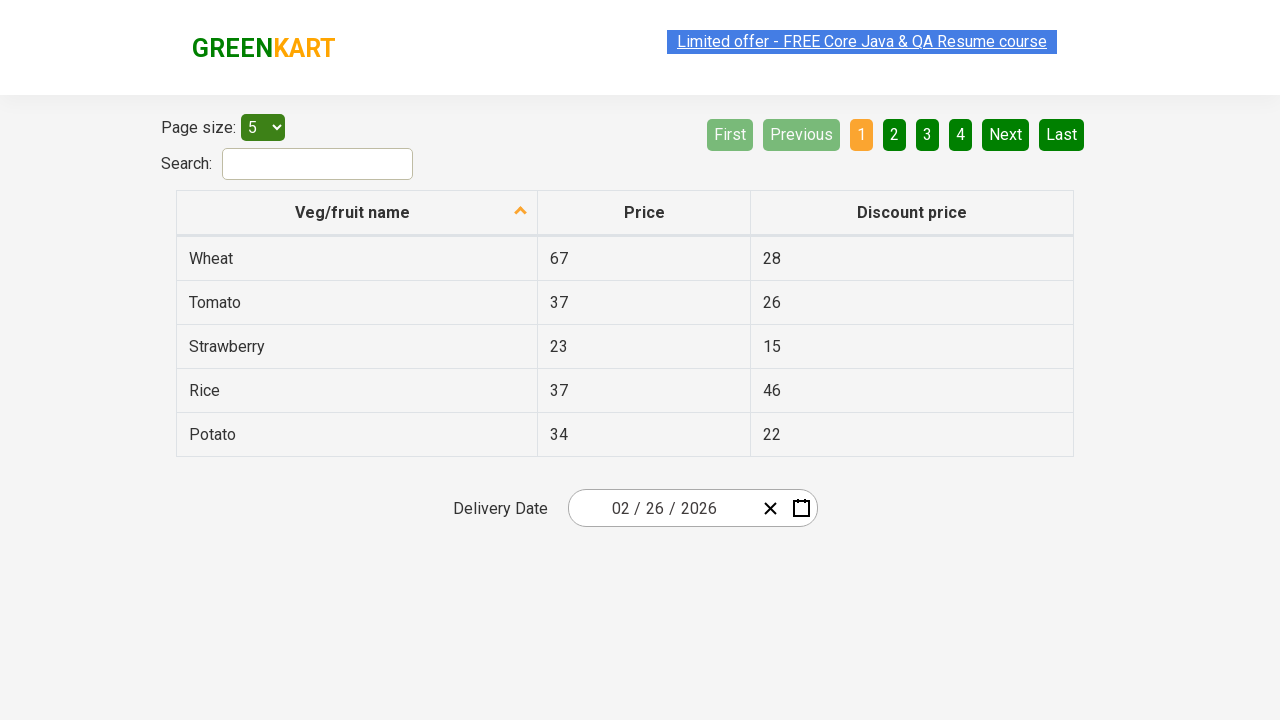

Filled search field with 'Rice' on #search-field
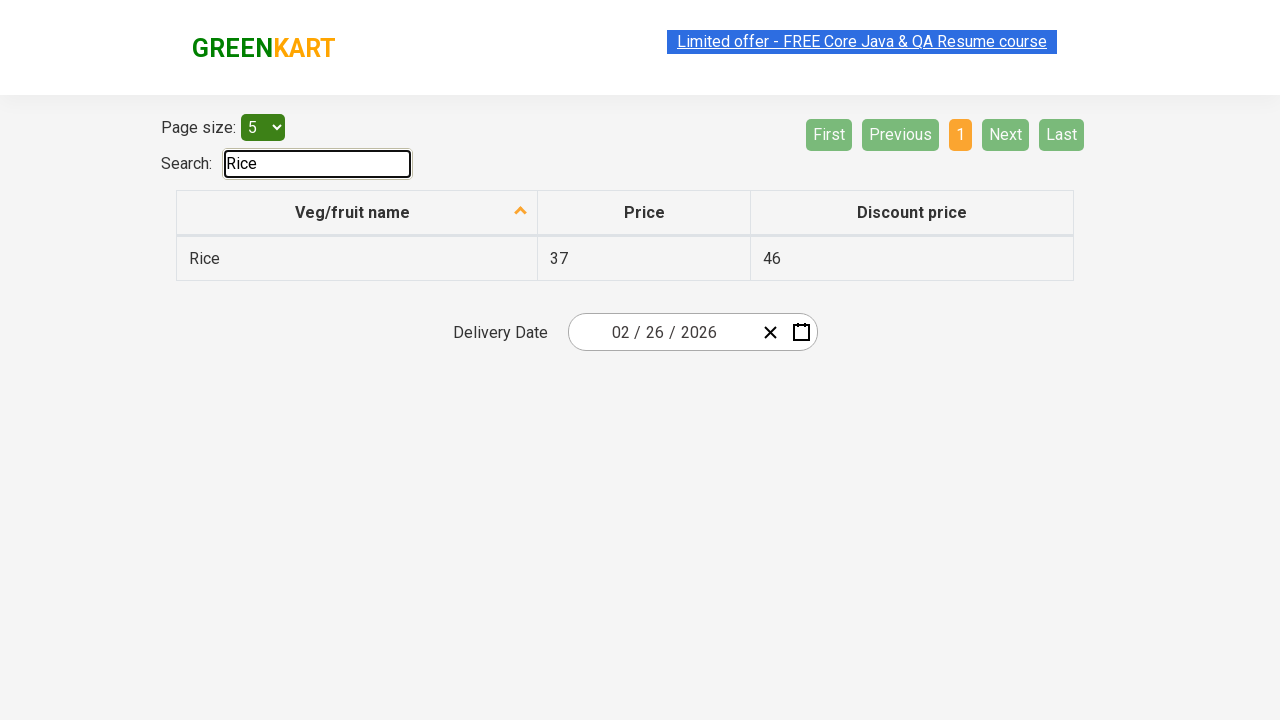

Waited for filtered results to appear
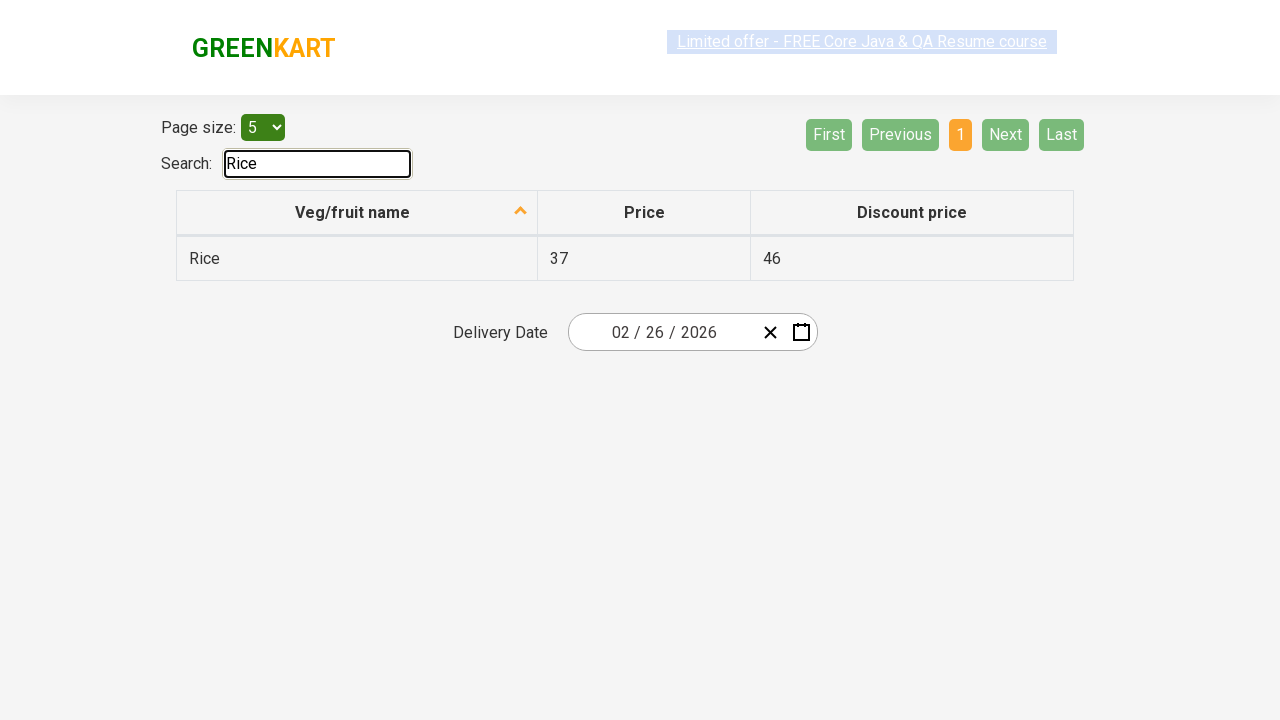

Retrieved all vegetable names from first column
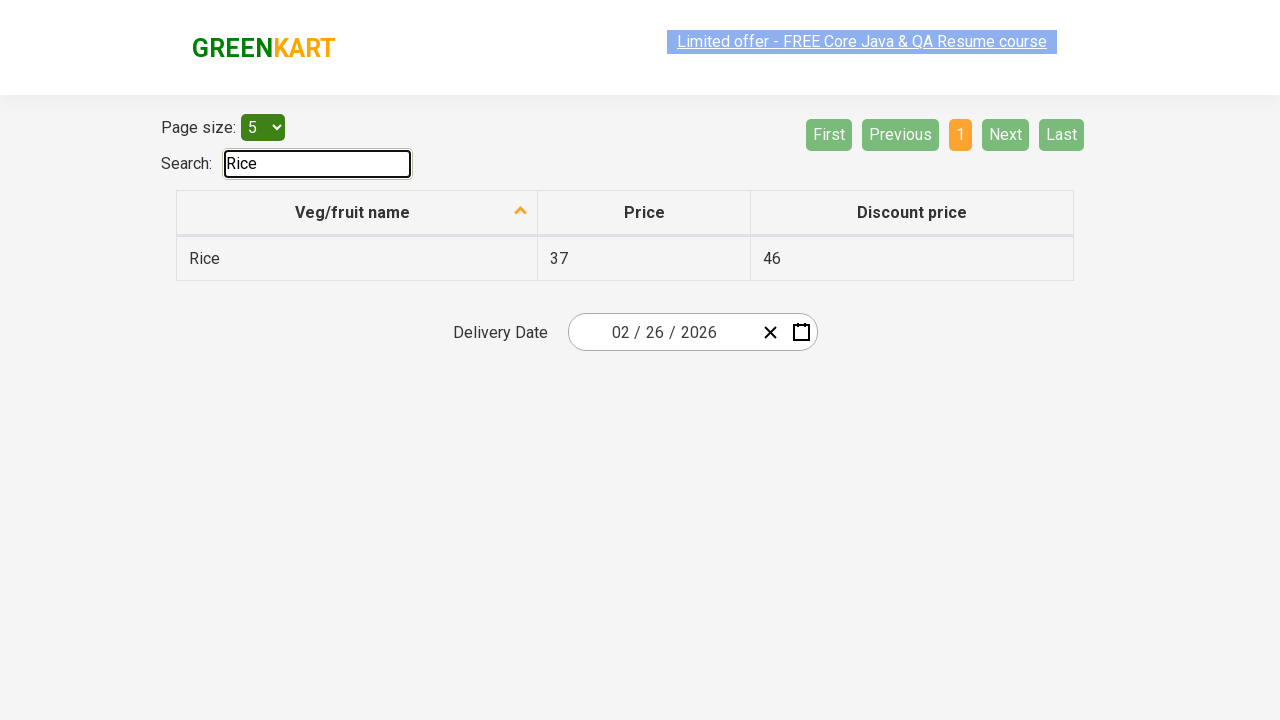

Verified item 'Rice' contains 'Rice'
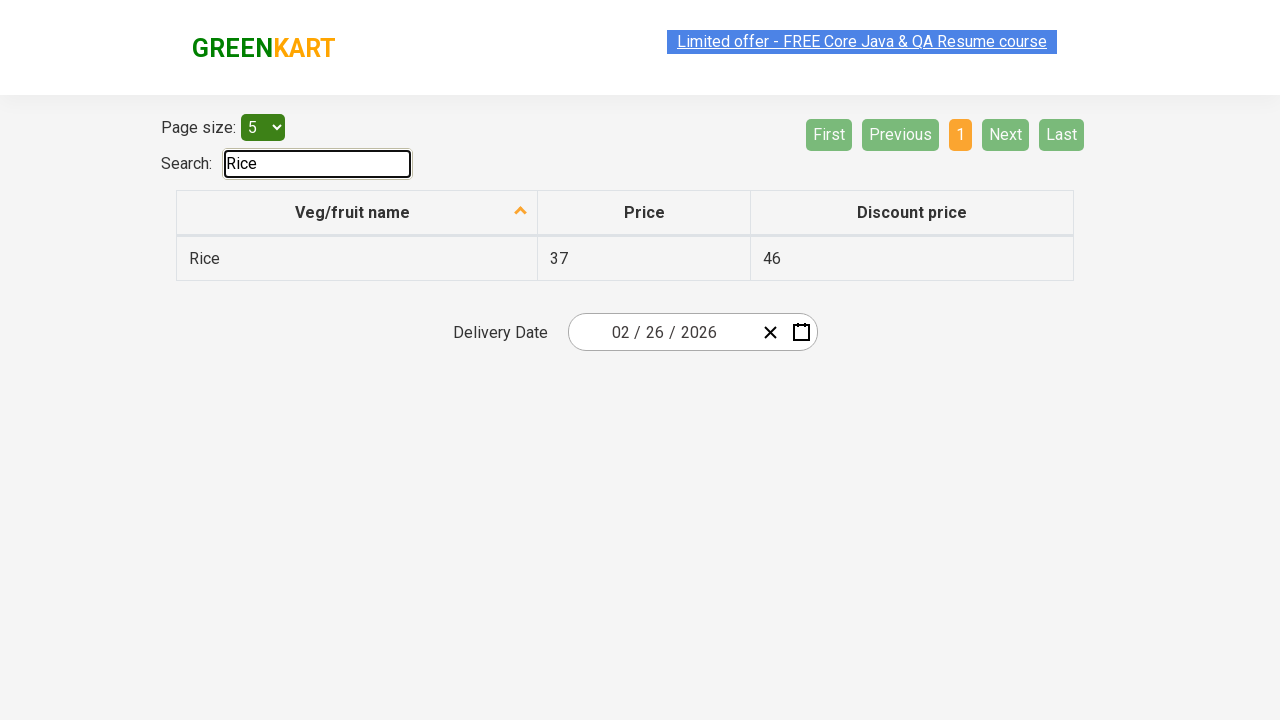

Verified that 1 result(s) were found for 'Rice'
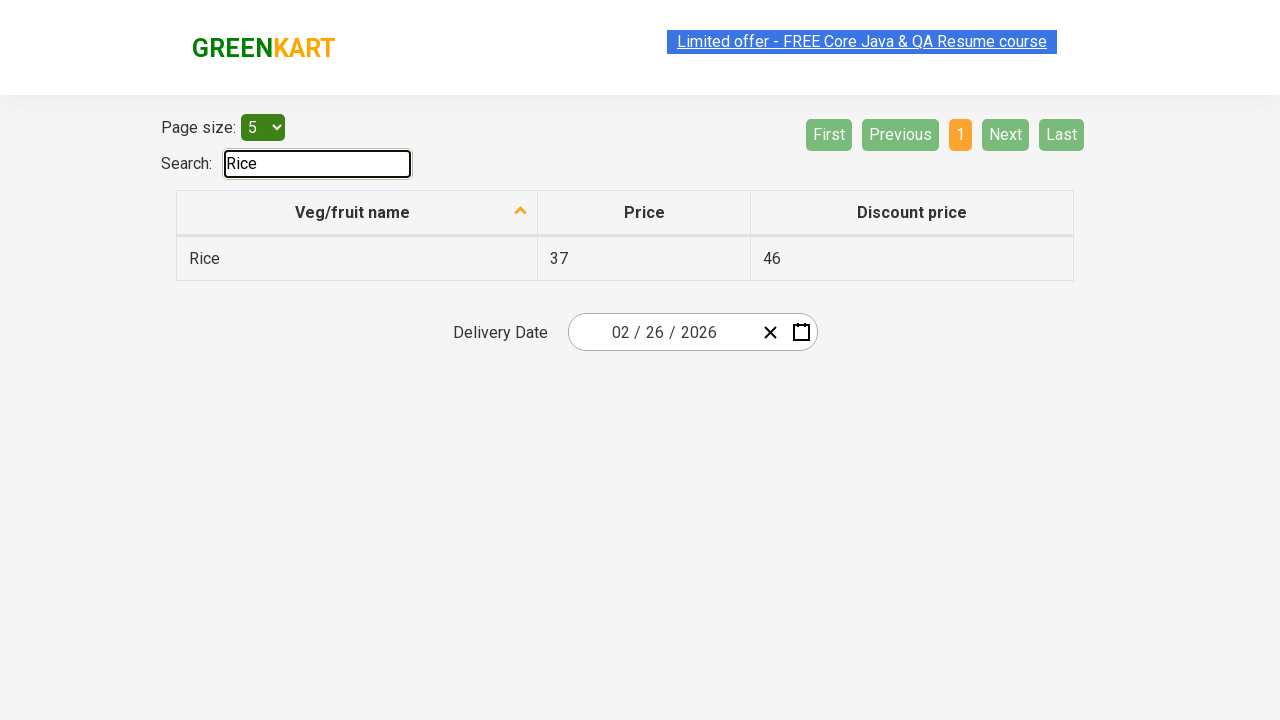

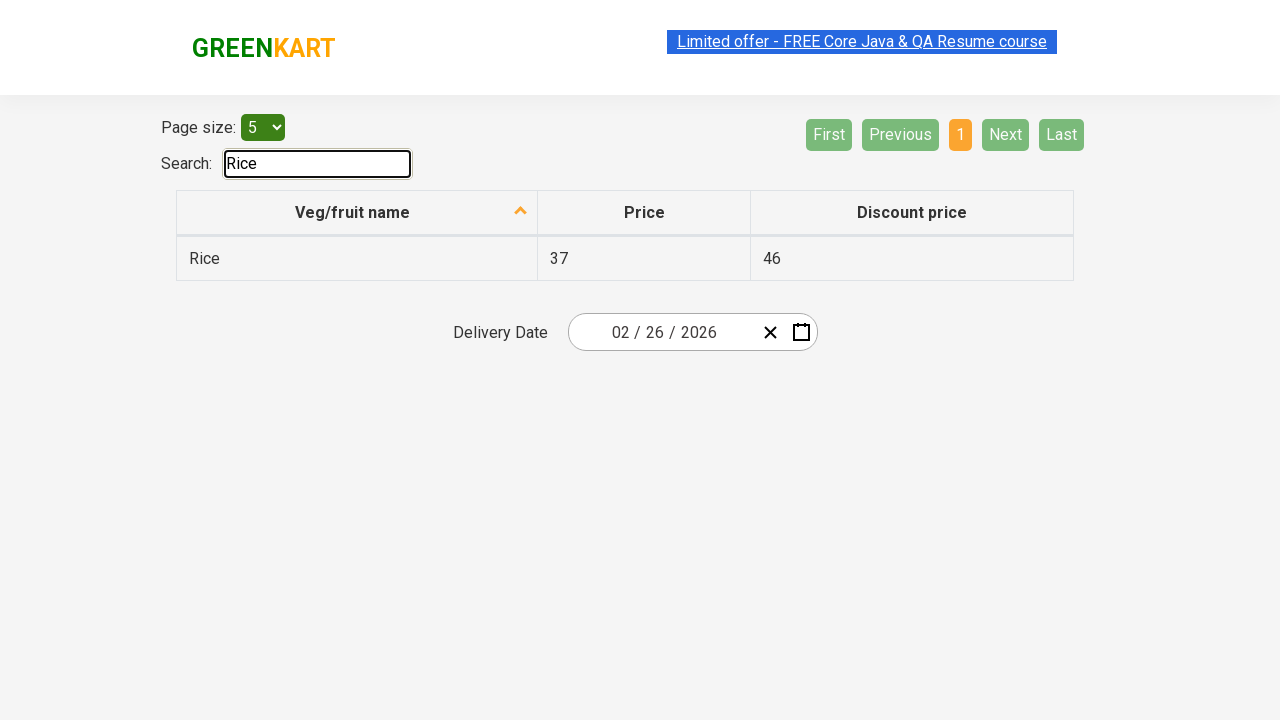